Tests clicking on blog menu elements on the omayo test page by clicking a blogs menu button and then clicking a selenium link

Starting URL: https://omayo.blogspot.com/

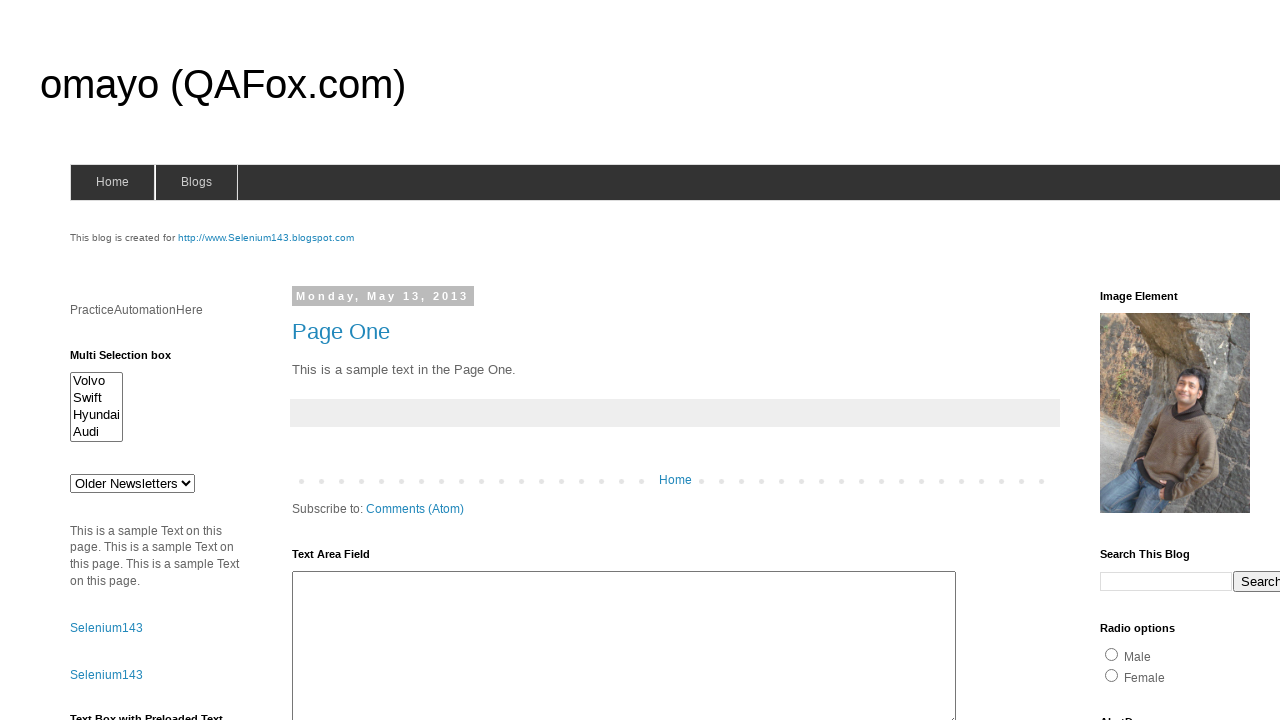

Clicked on blogs menu button at (196, 182) on #blogsmenu
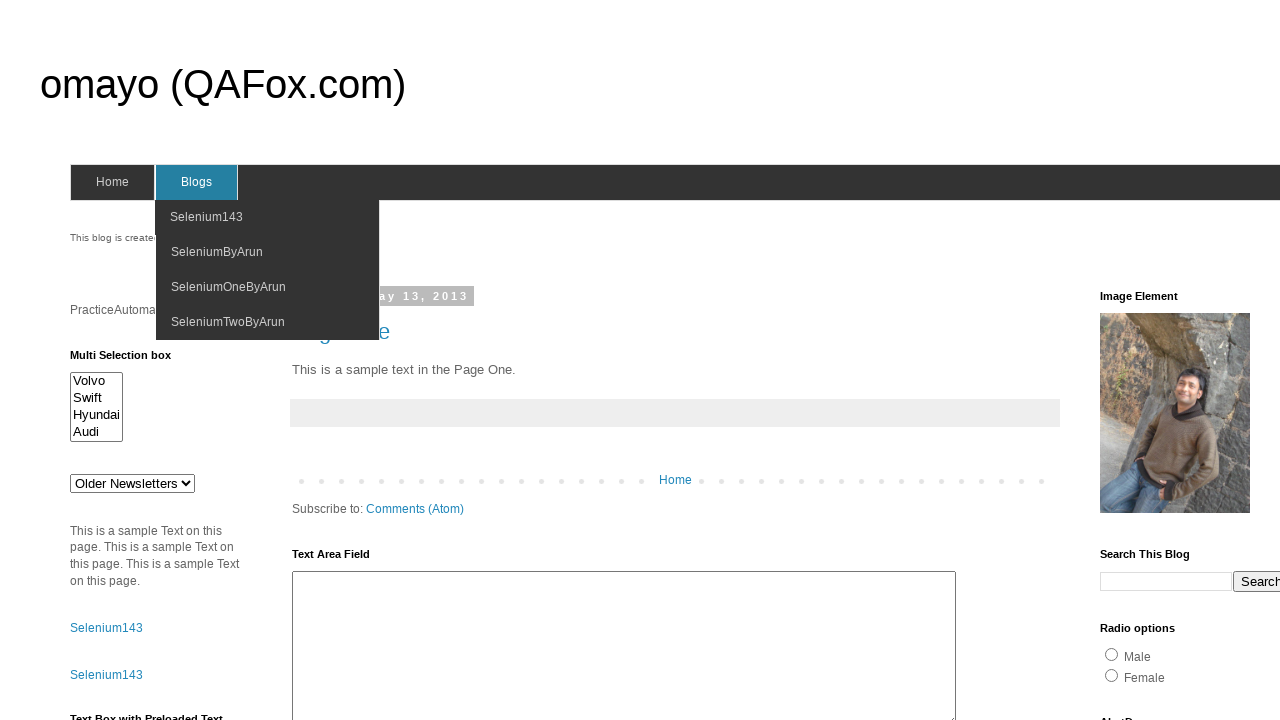

Clicked on selenium link in blogs menu at (186, 6) on #selenium143
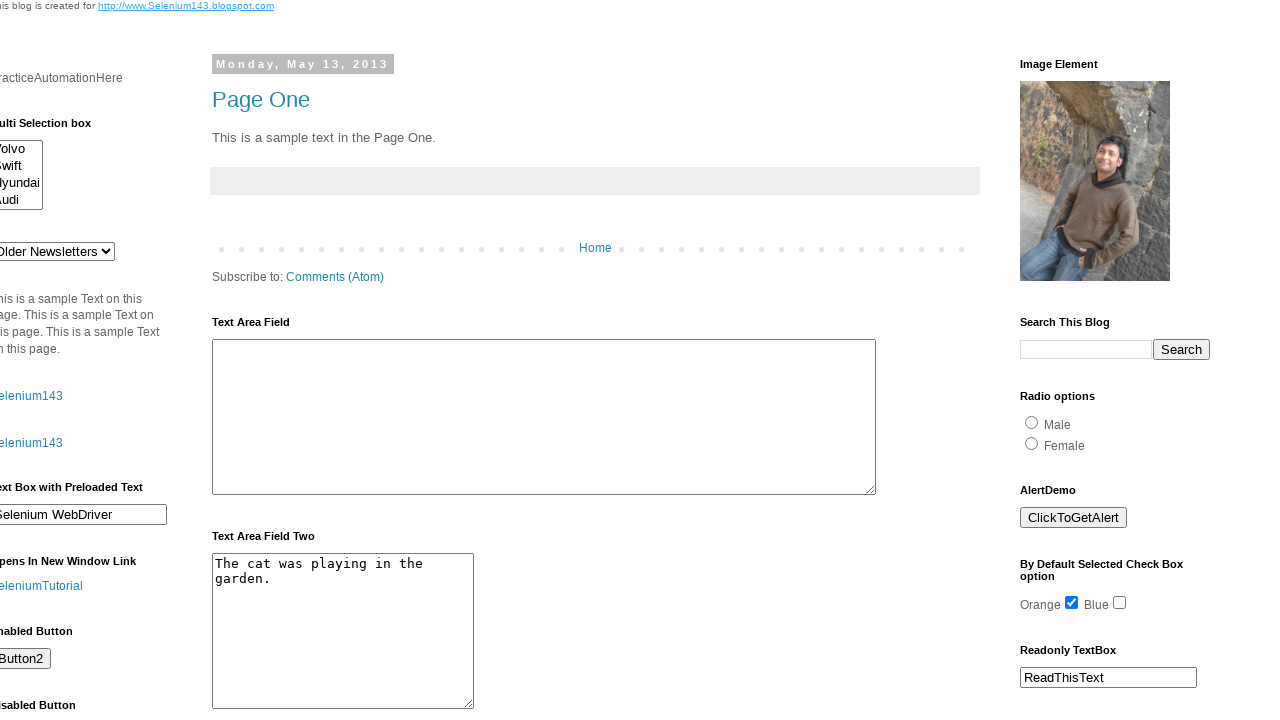

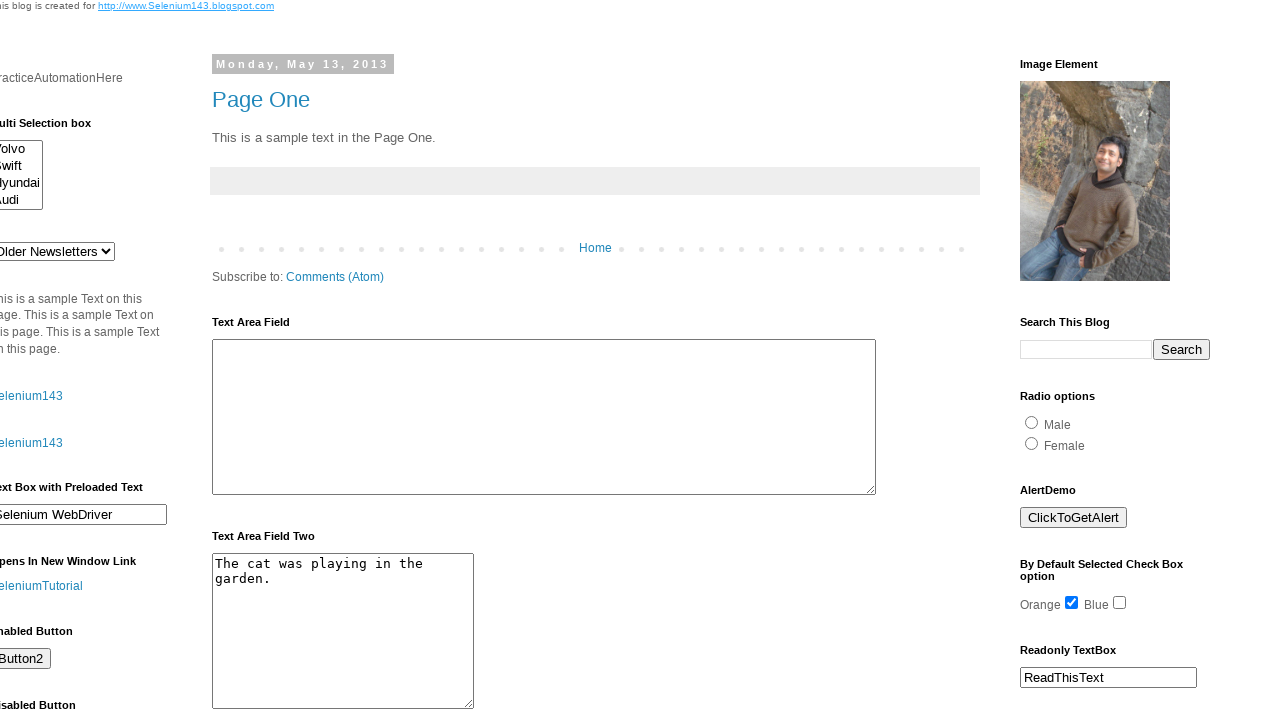